Tests the Python.org search functionality by entering a search query and submitting the form

Starting URL: http://www.python.org

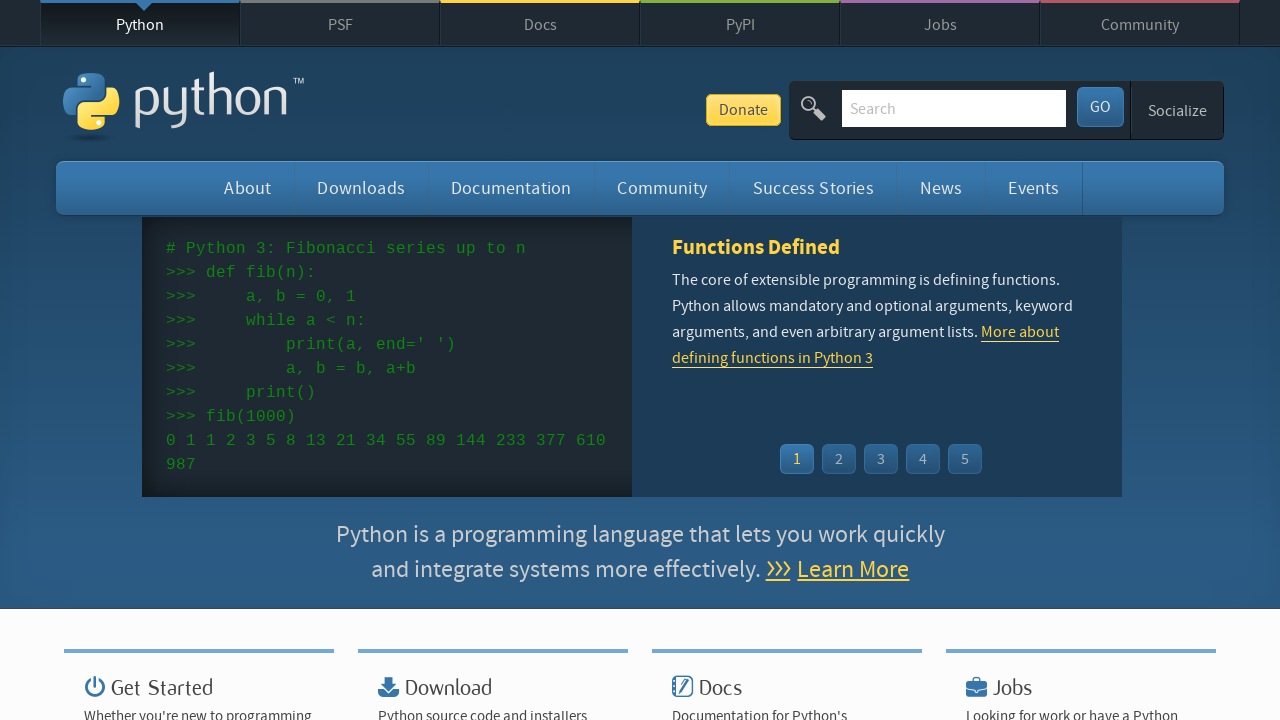

Filled search box with 'pycon' query on input[name='q']
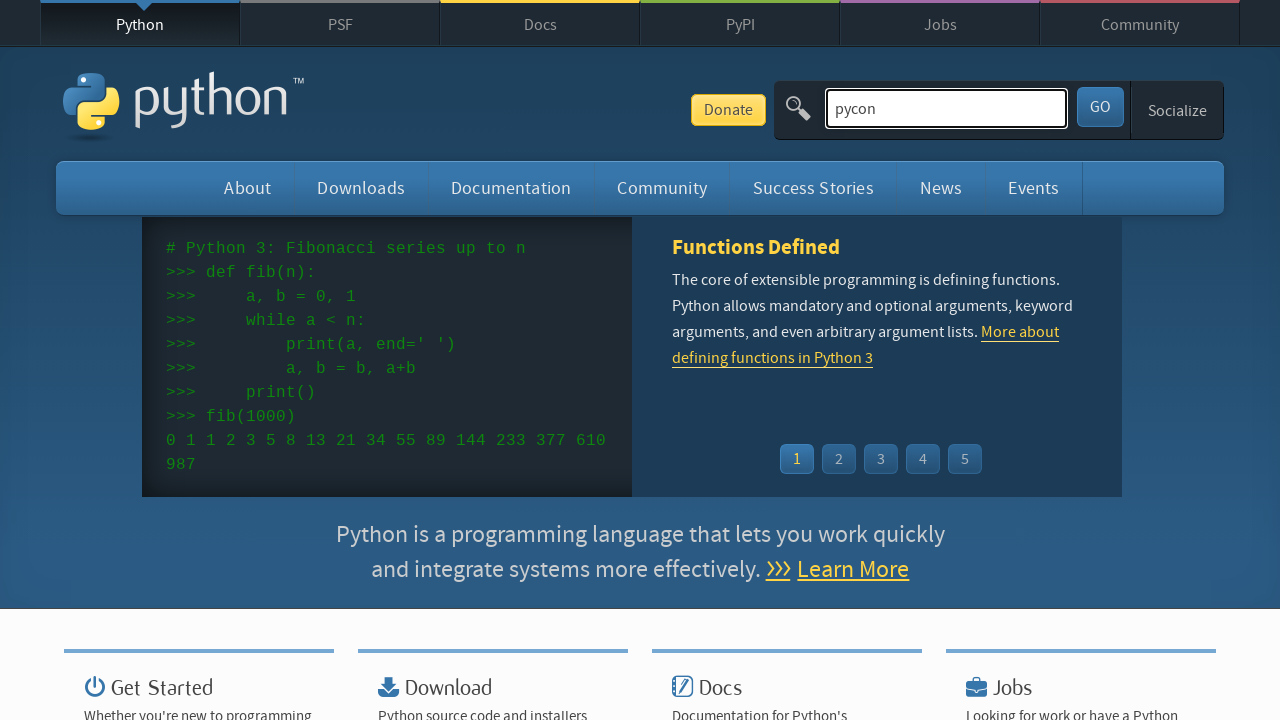

Pressed Enter to submit the search form on input[name='q']
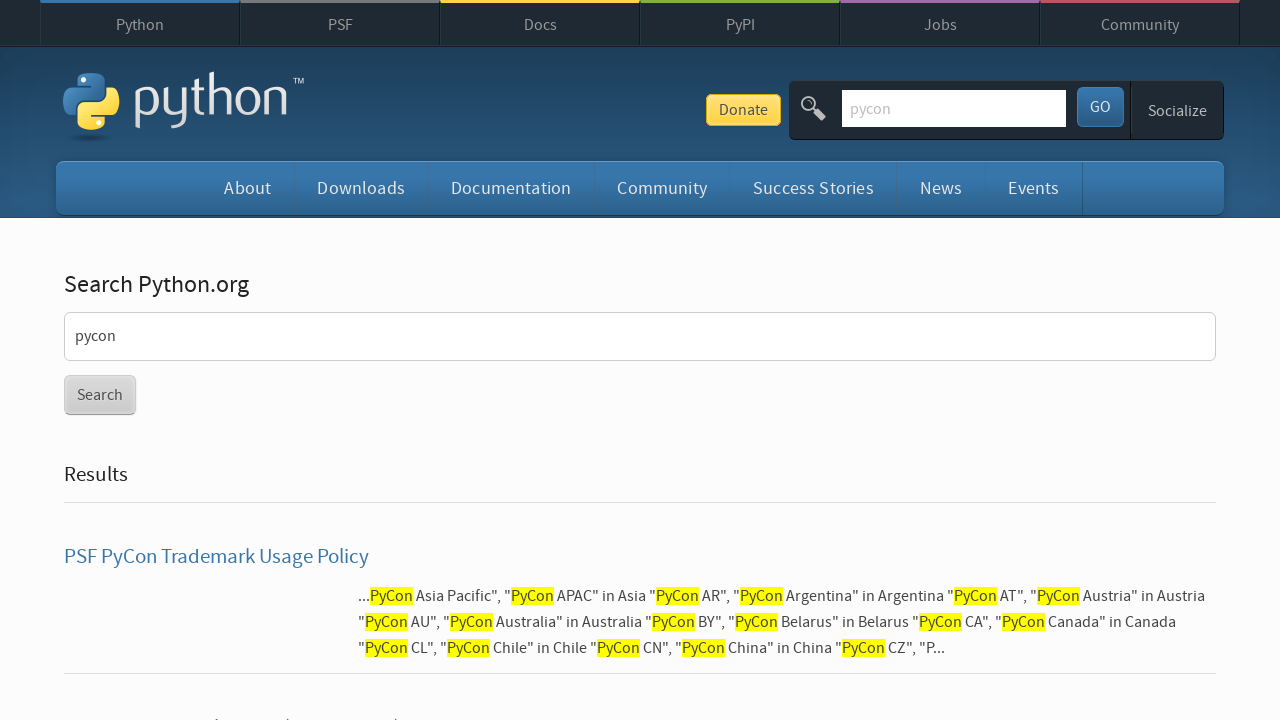

Search results page loaded successfully
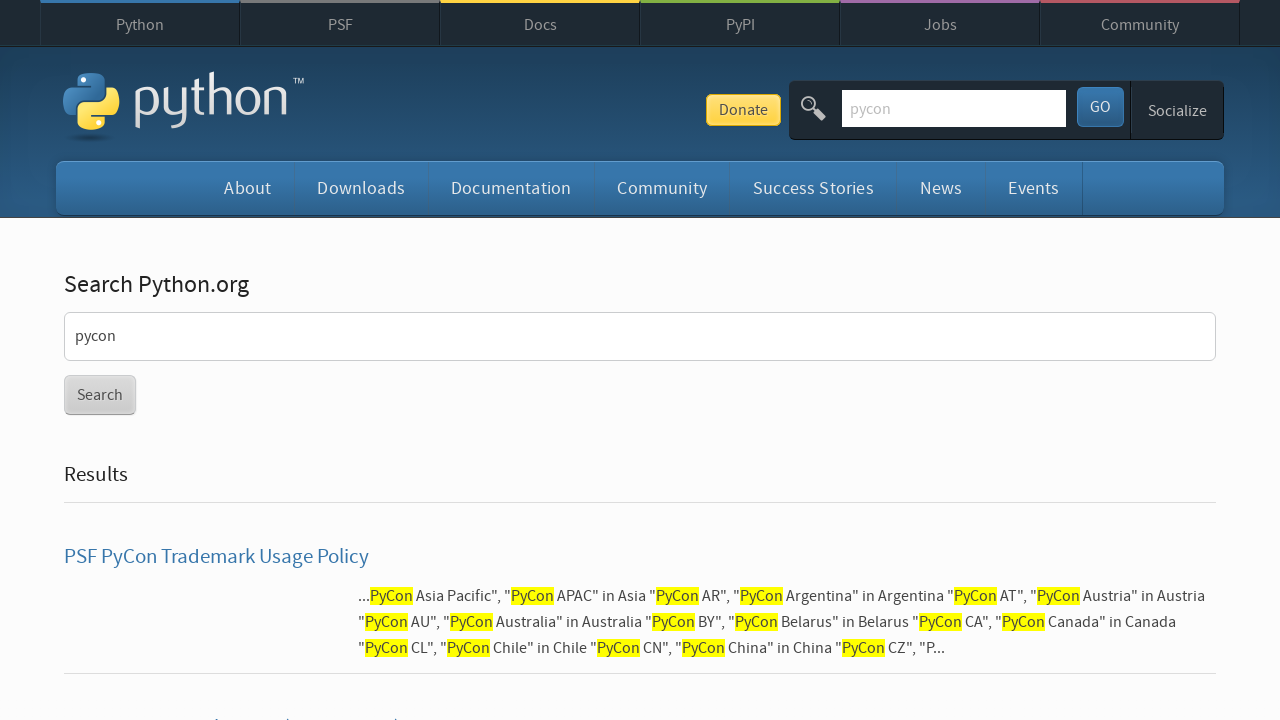

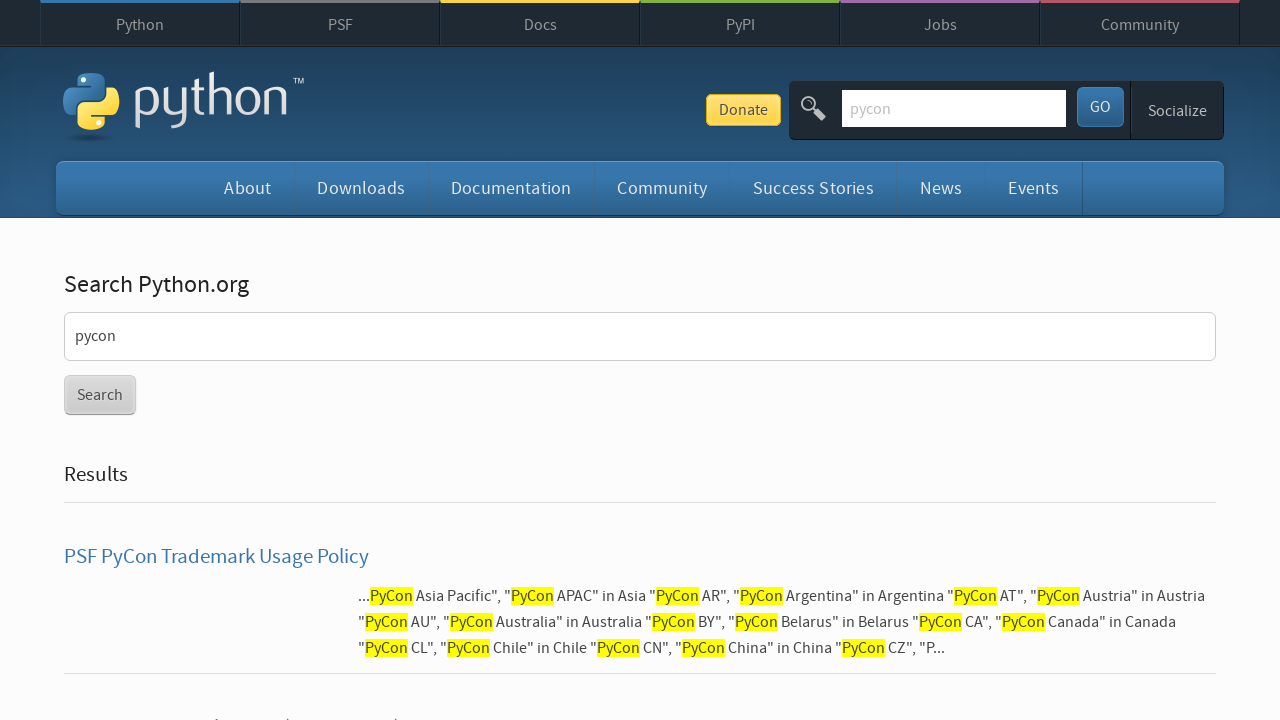